Tests browser window management by getting window size and position, then maximizing the window

Starting URL: http://wisequarter.com

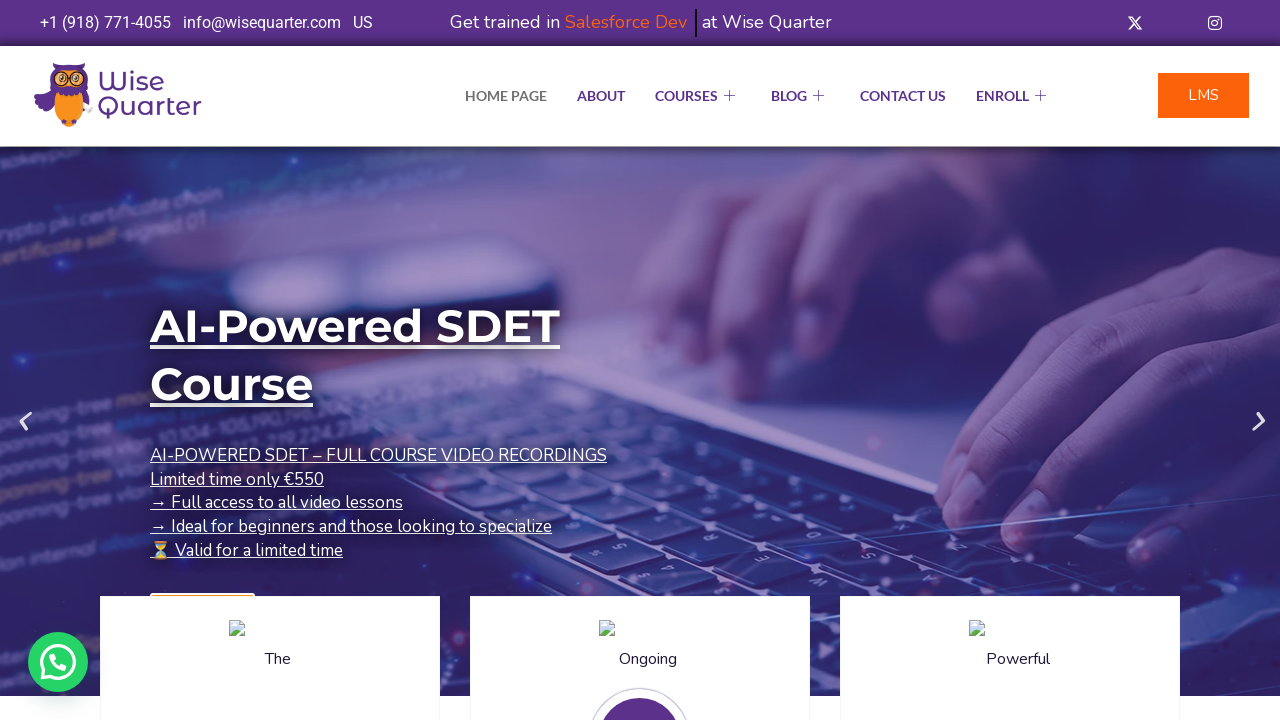

Retrieved current window viewport size
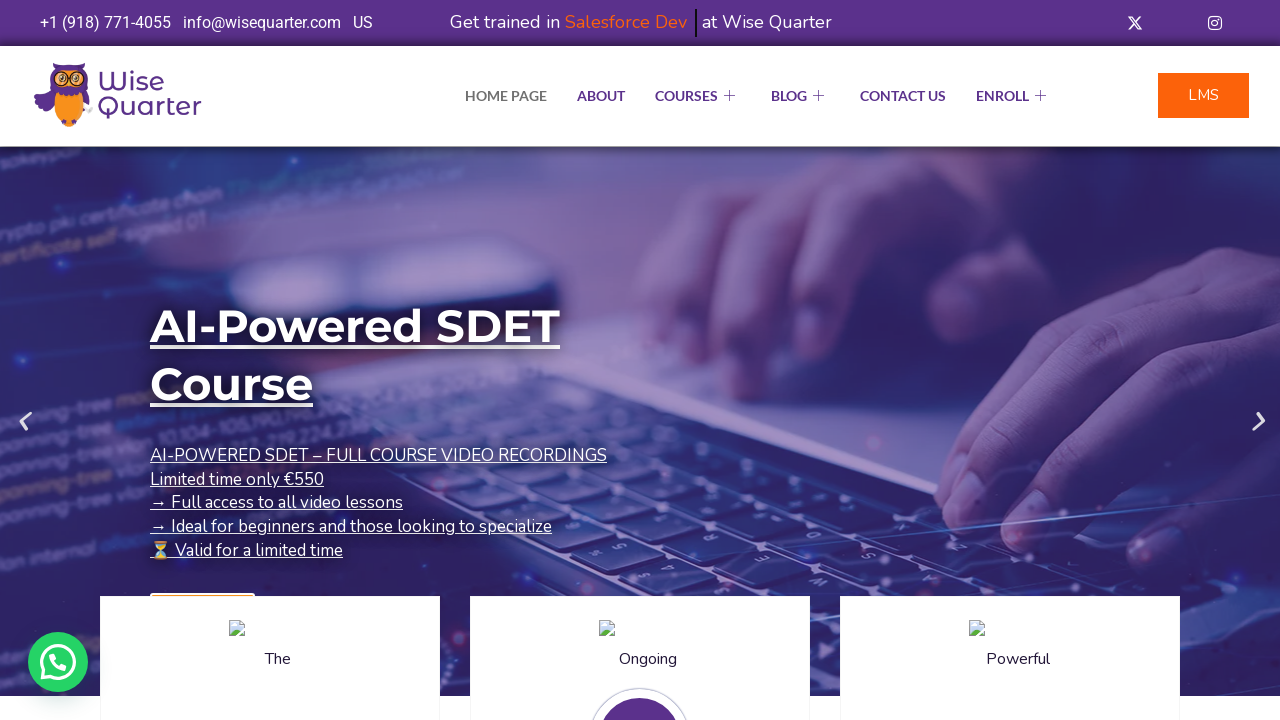

Maximized browser window to 1920x1080 resolution
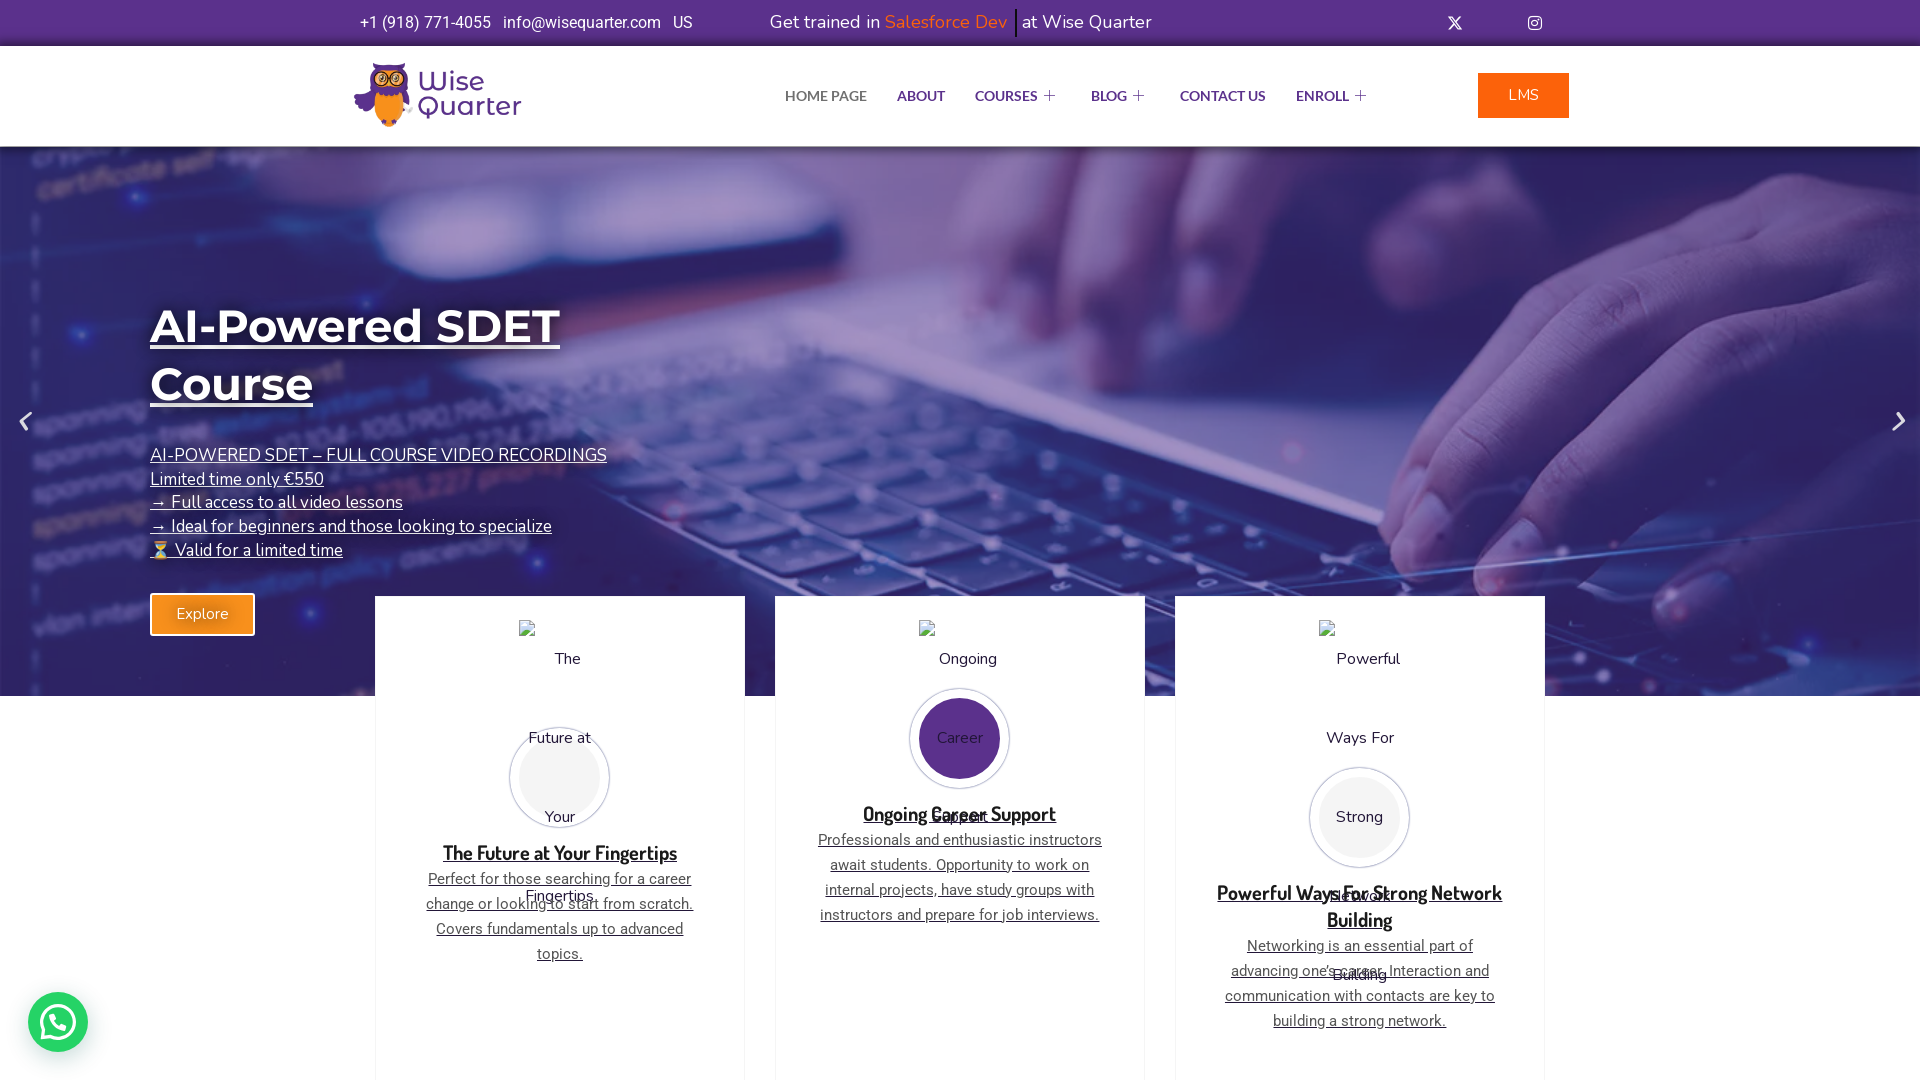

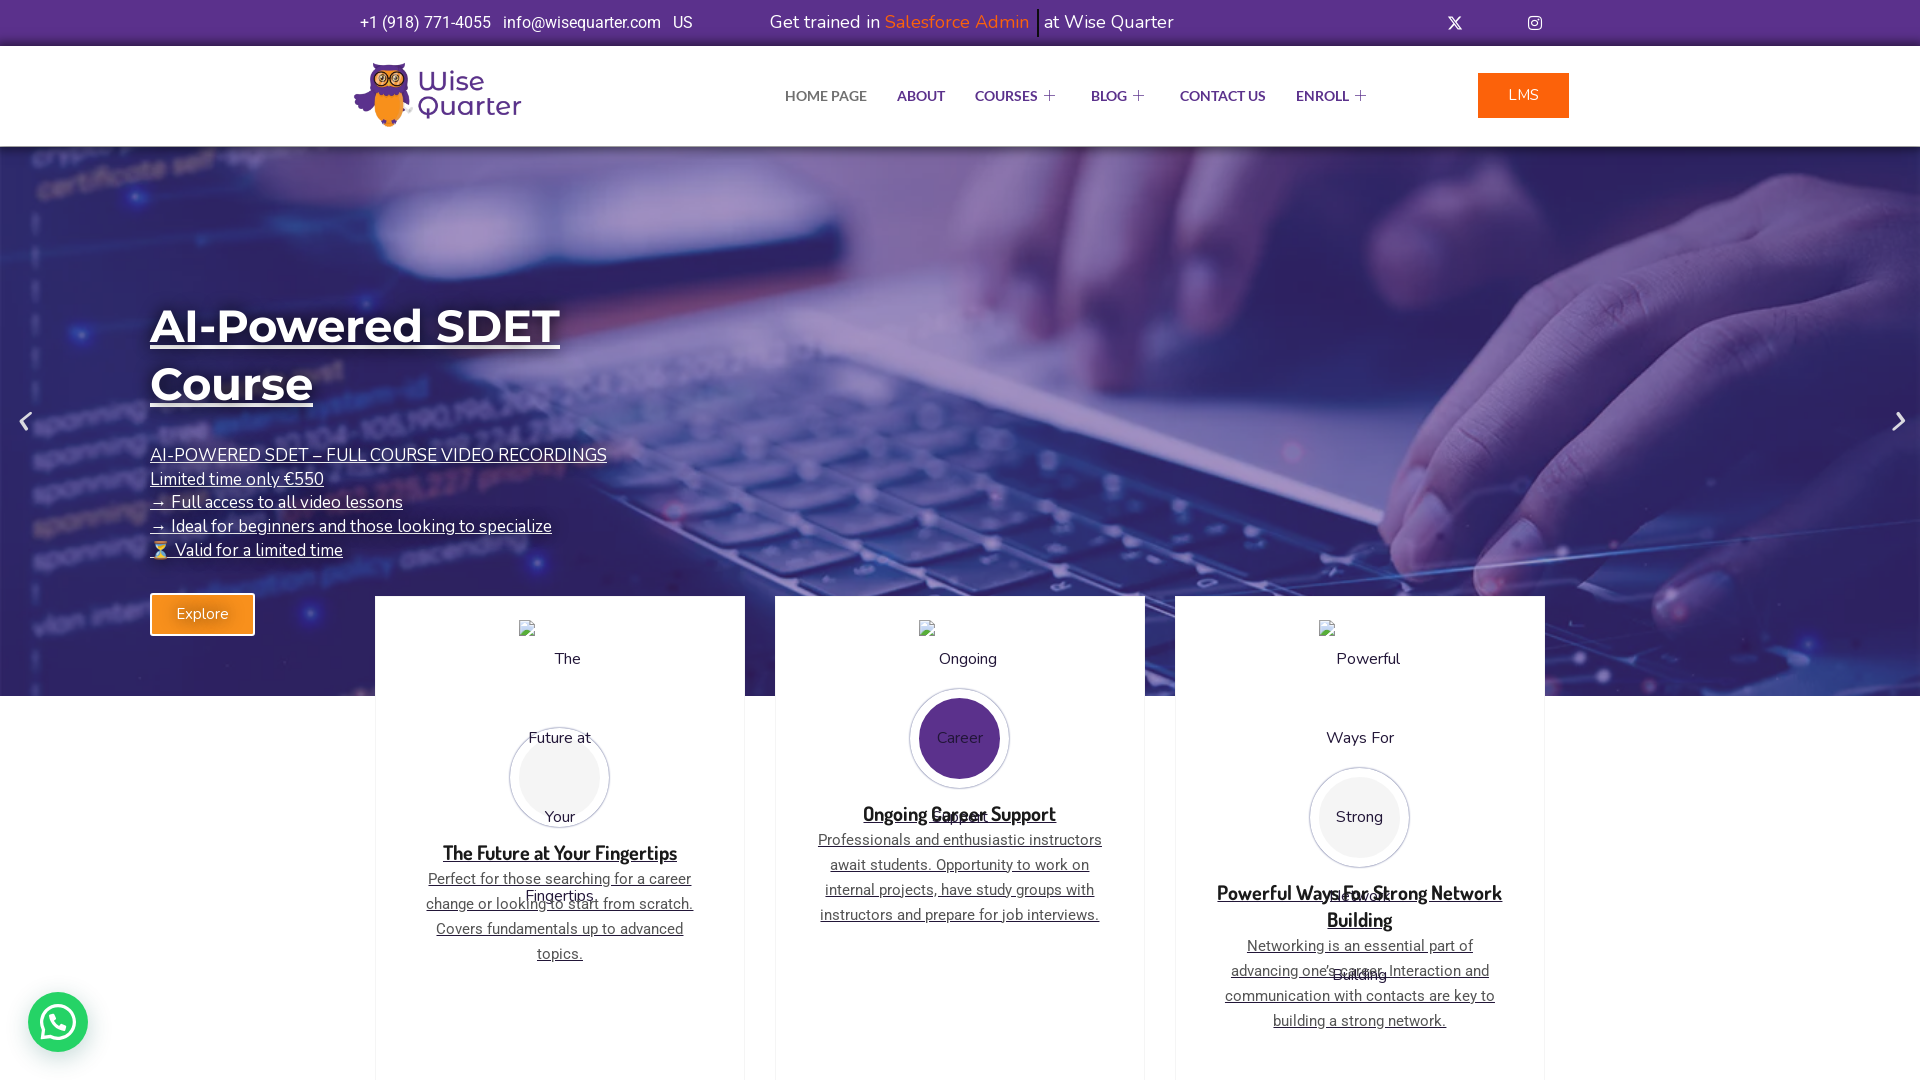